Opens a scrollable modal by clicking a button and verifies the modal is displayed

Starting URL: https://applitools.github.io/demo/TestPages/ModalsPage/index.html

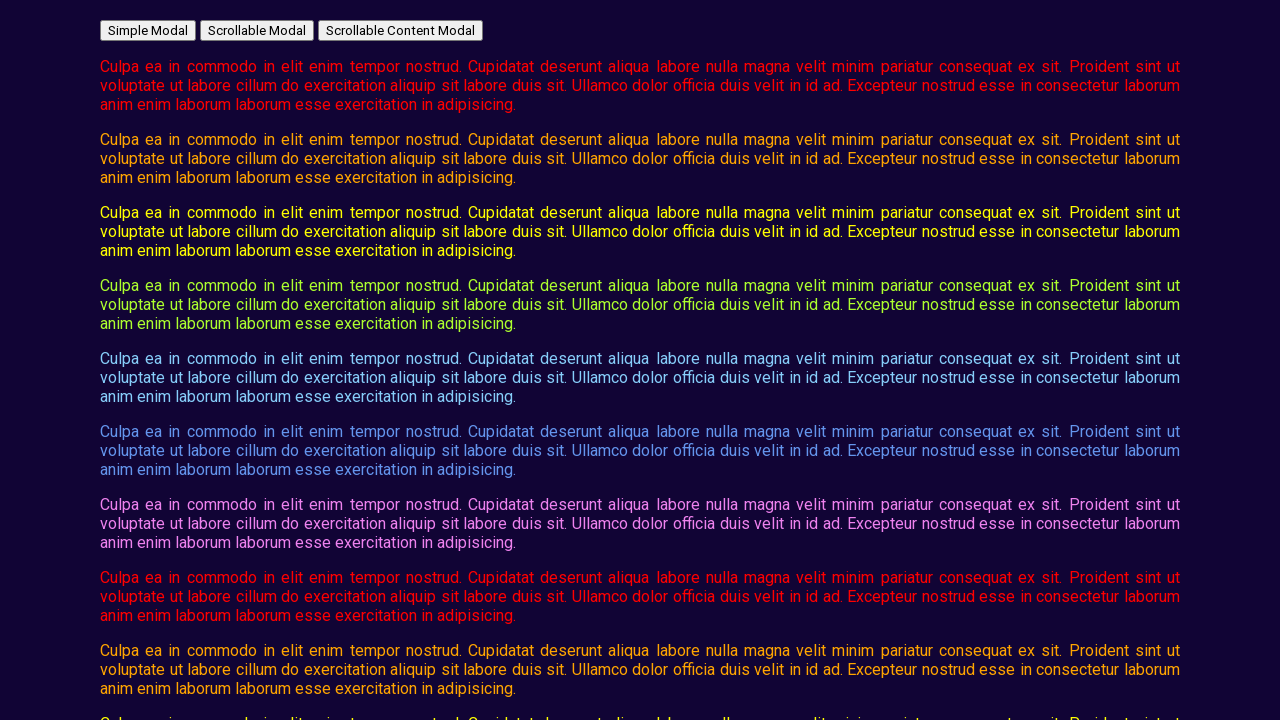

Clicked button to open scrollable modal at (257, 30) on #open_scrollable_modal
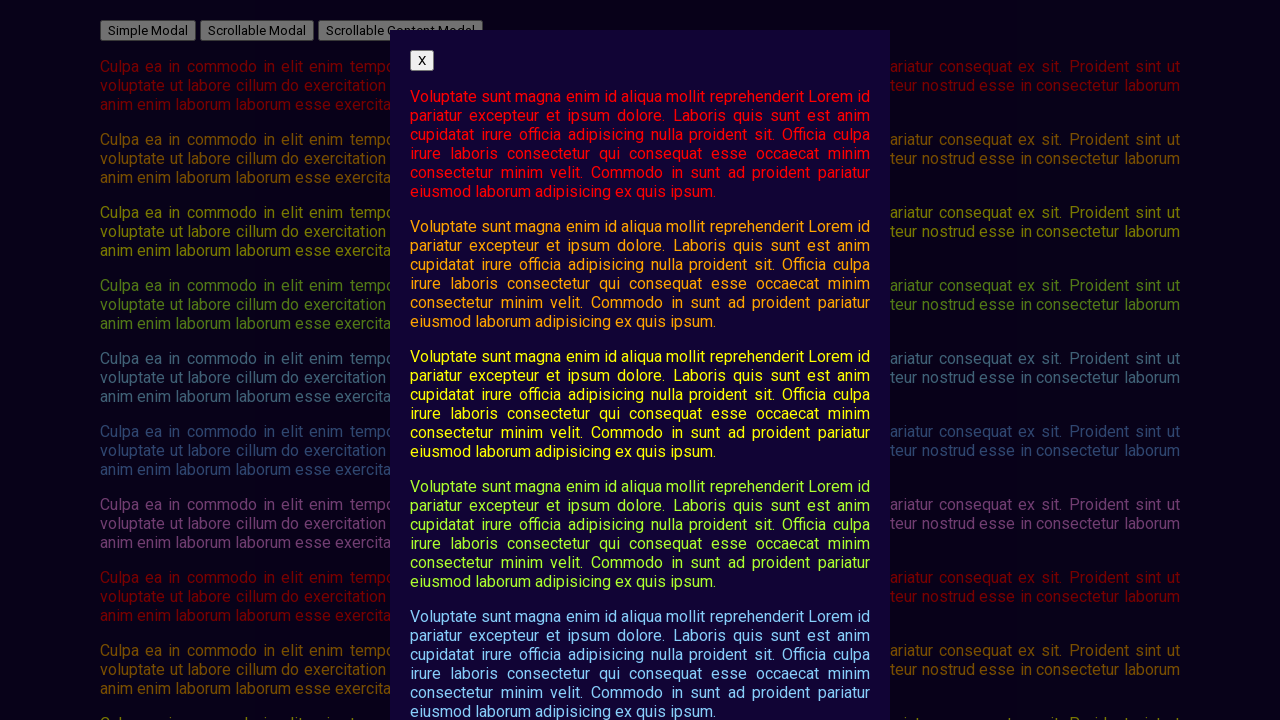

Scrollable modal appeared and is displayed
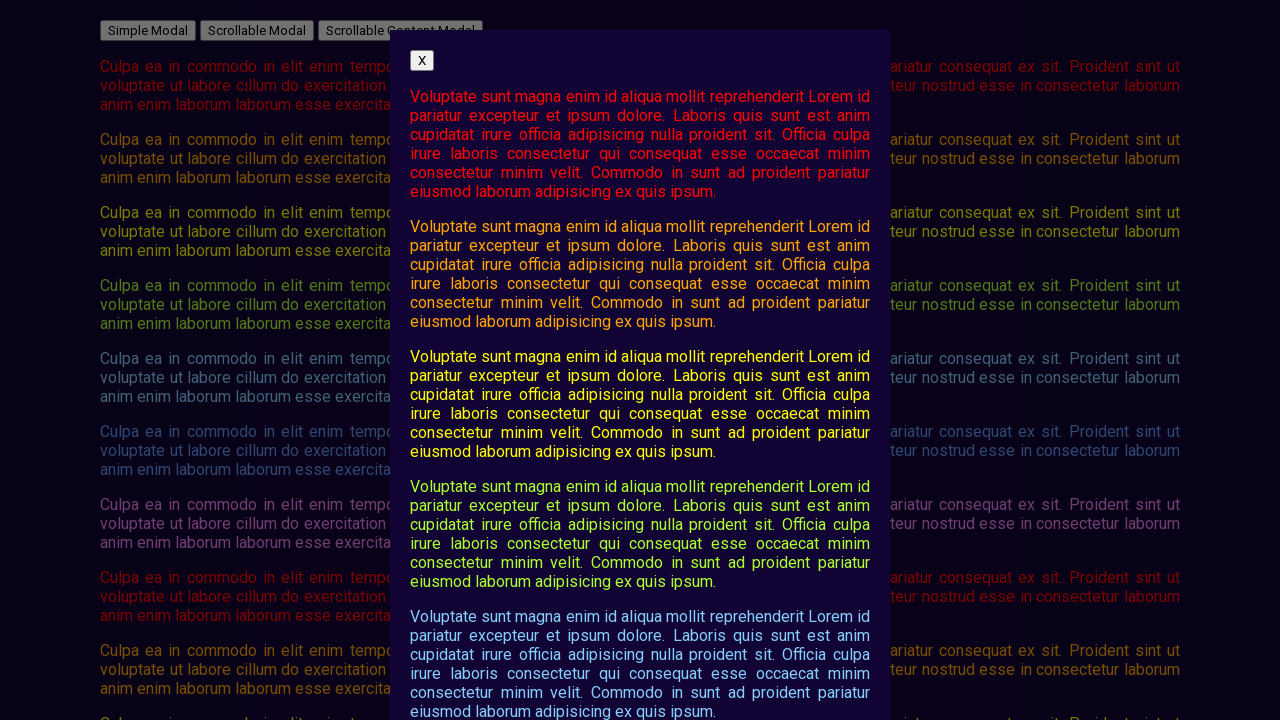

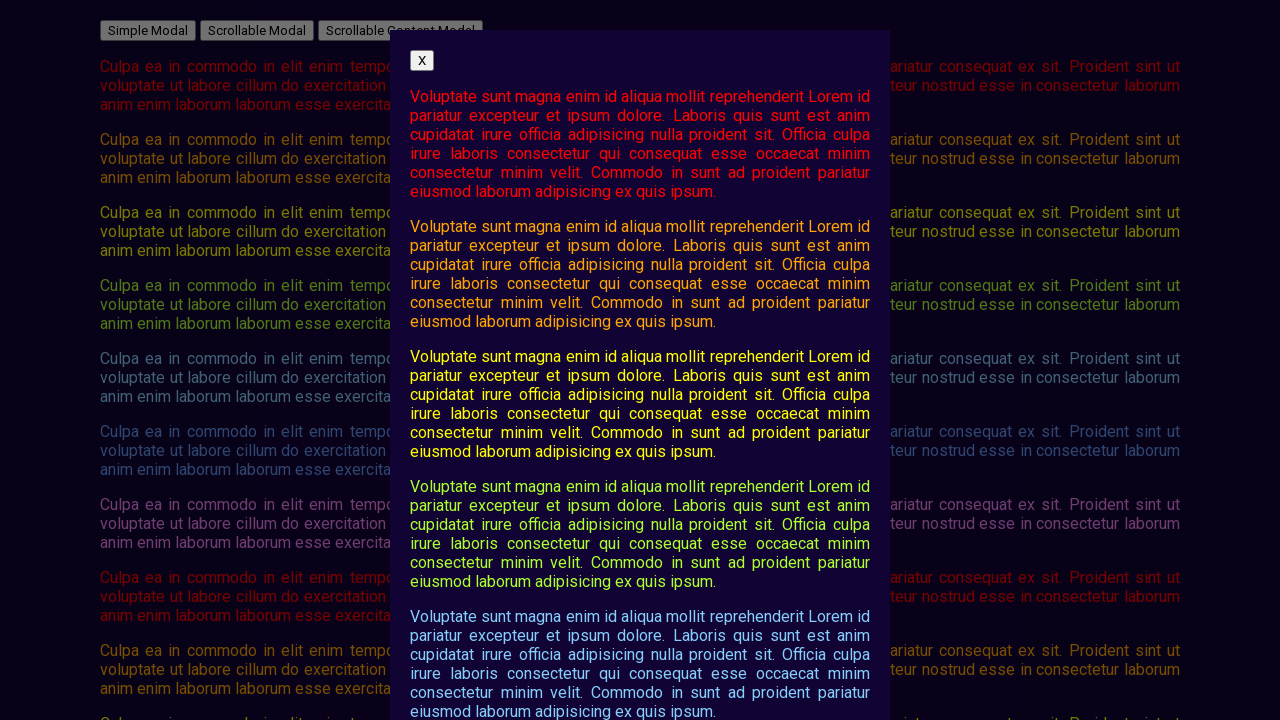